Tests currency dropdown selection on SpiceJet website by selecting the last option from the dropdown list

Starting URL: https://www.spicejet.com/

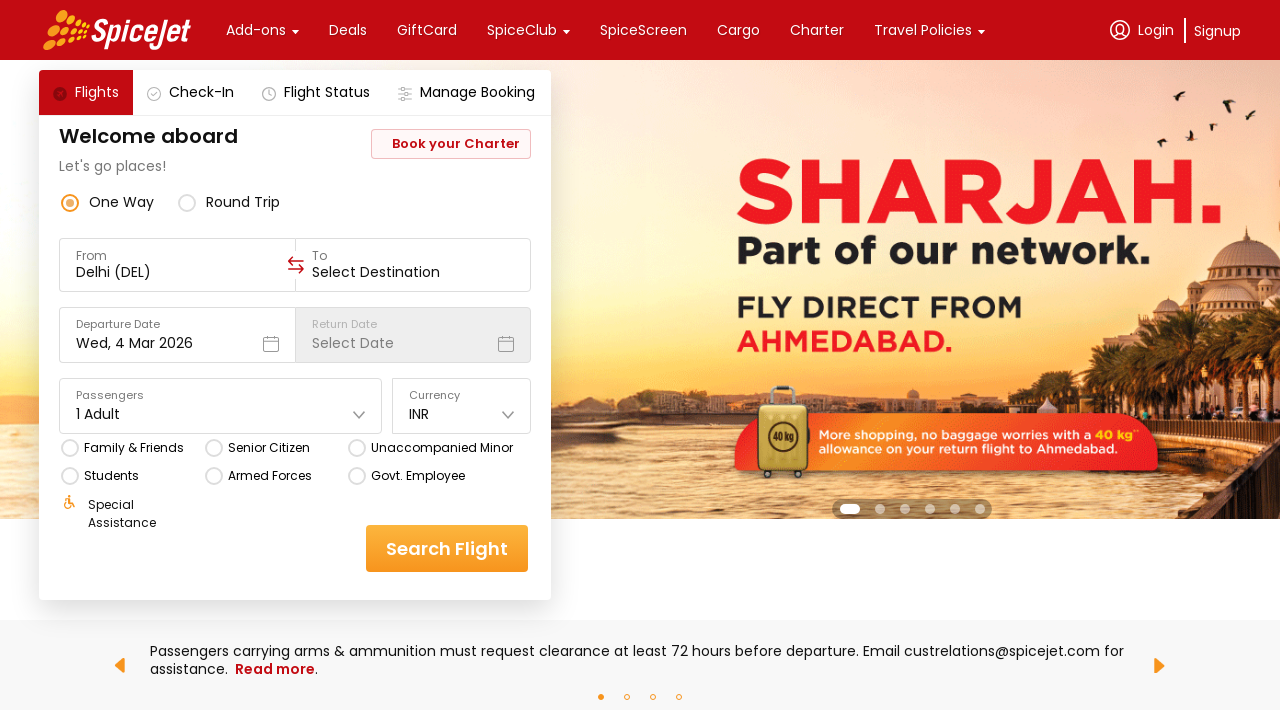

Located currency dropdown element
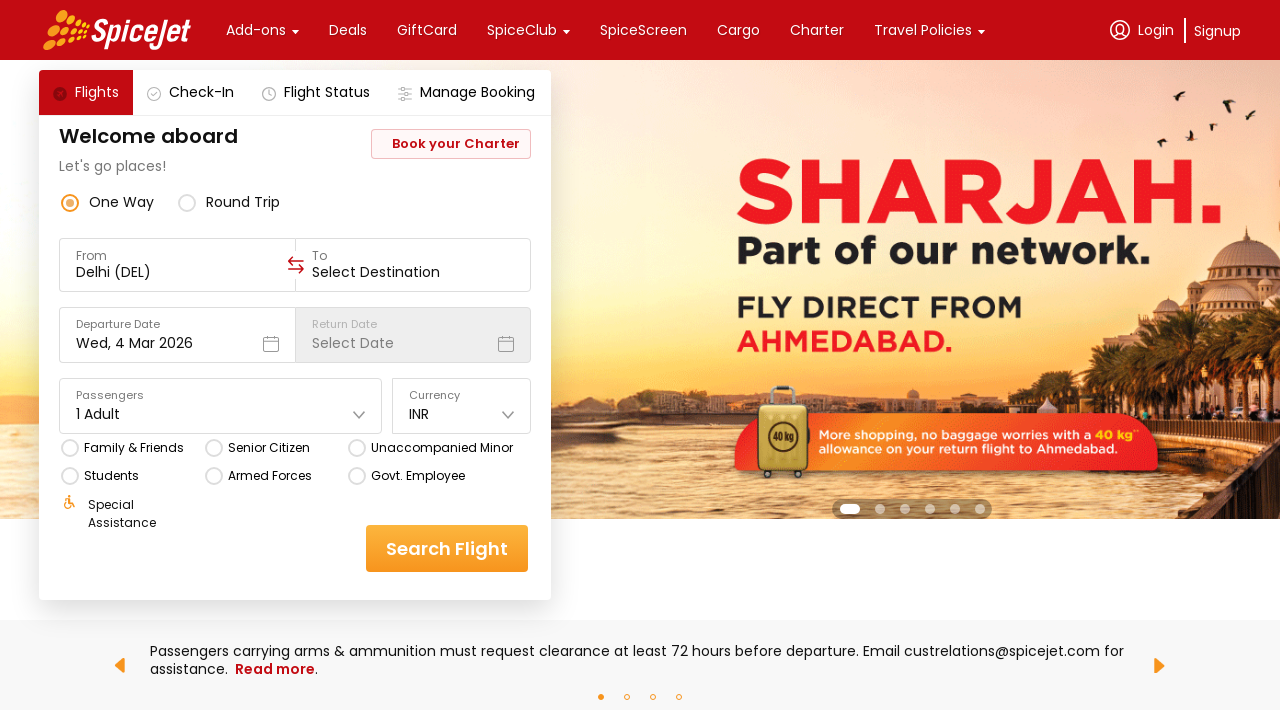

Retrieved all dropdown options
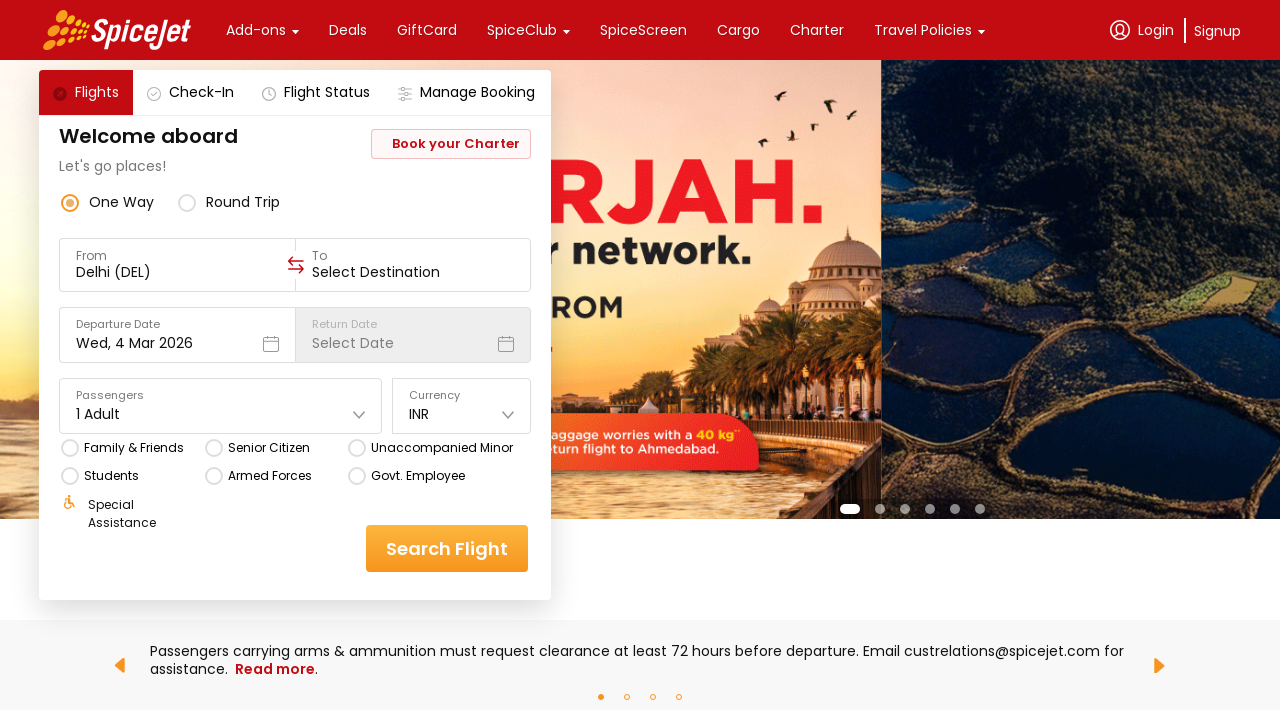

Counted dropdown options: 0 total
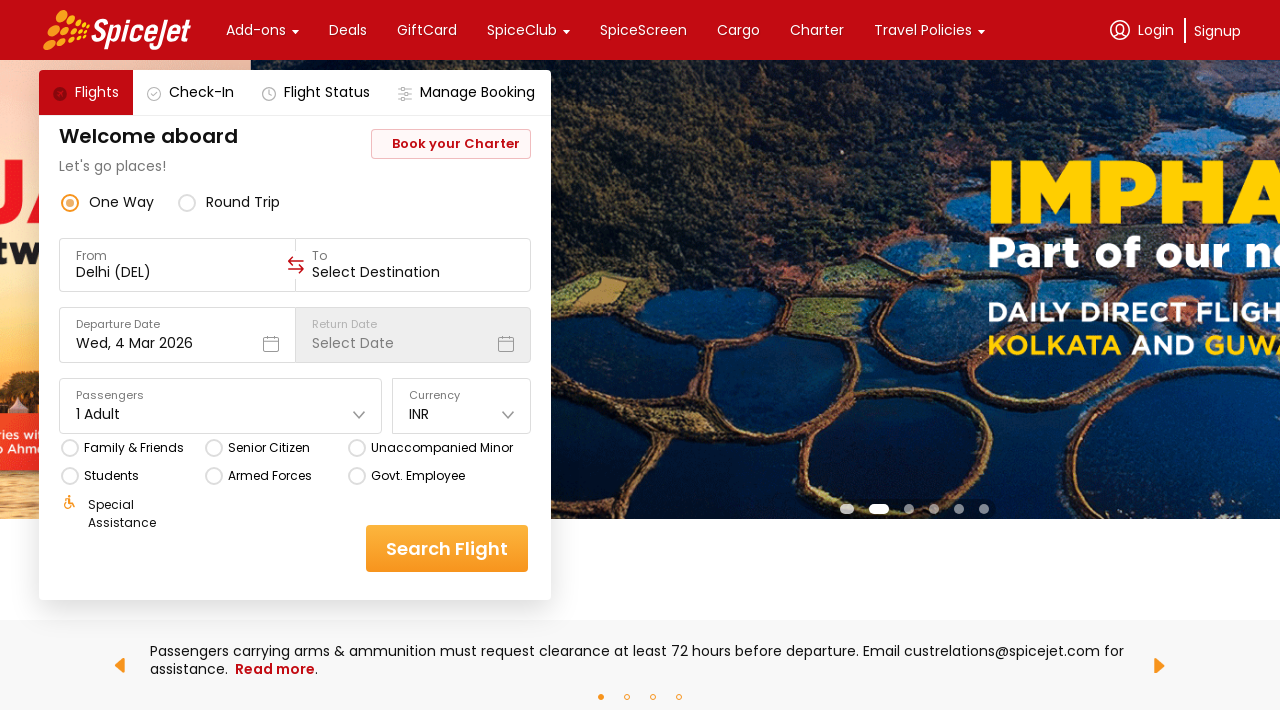

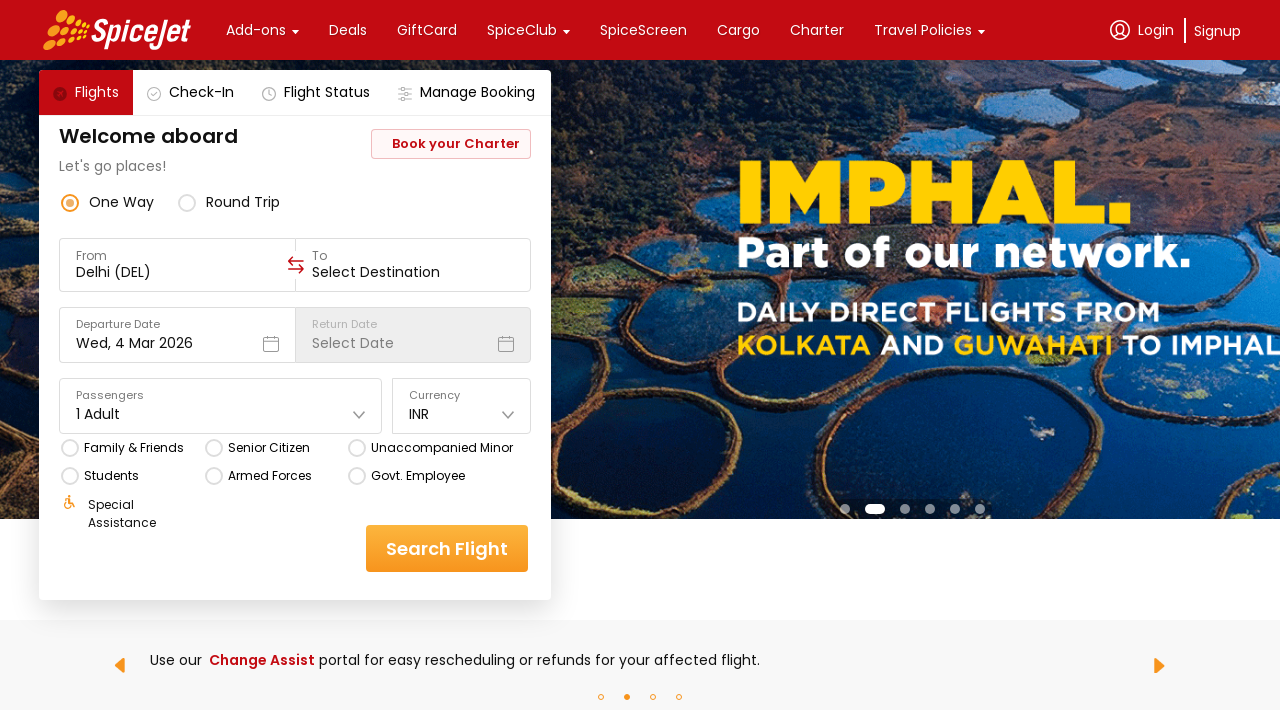